Tests JavaScript alert handling functionality by interacting with different types of alerts (simple alert, confirmation, and prompt) and verifying the output messages

Starting URL: https://www.hyrtutorials.com/p/alertsdemo.html

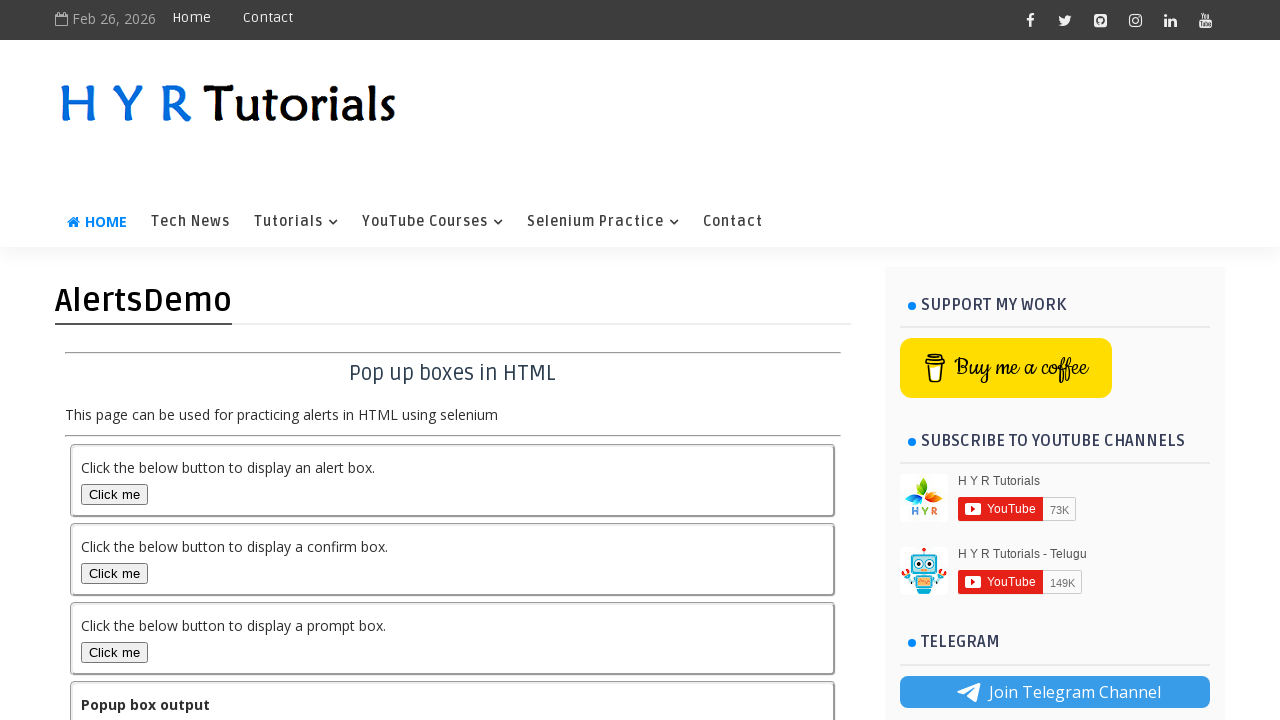

Clicked alert box button at (114, 494) on #alertBox
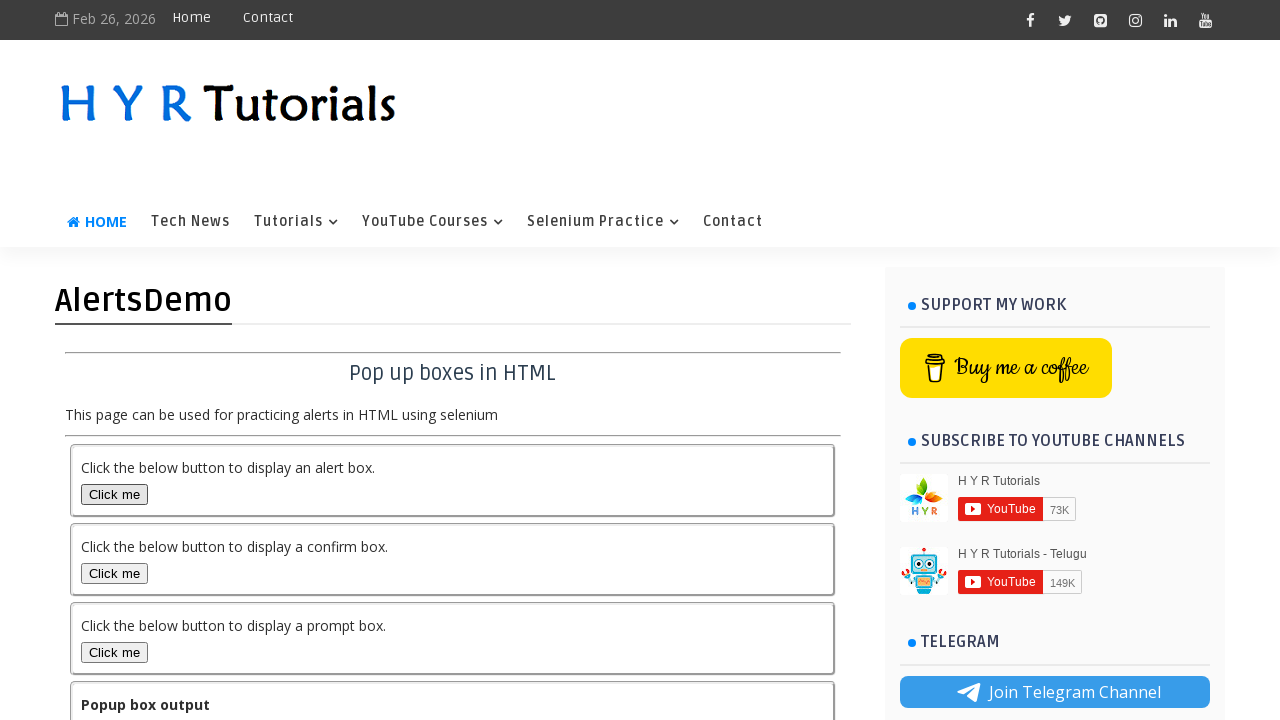

Set up dialog handler to accept simple alert
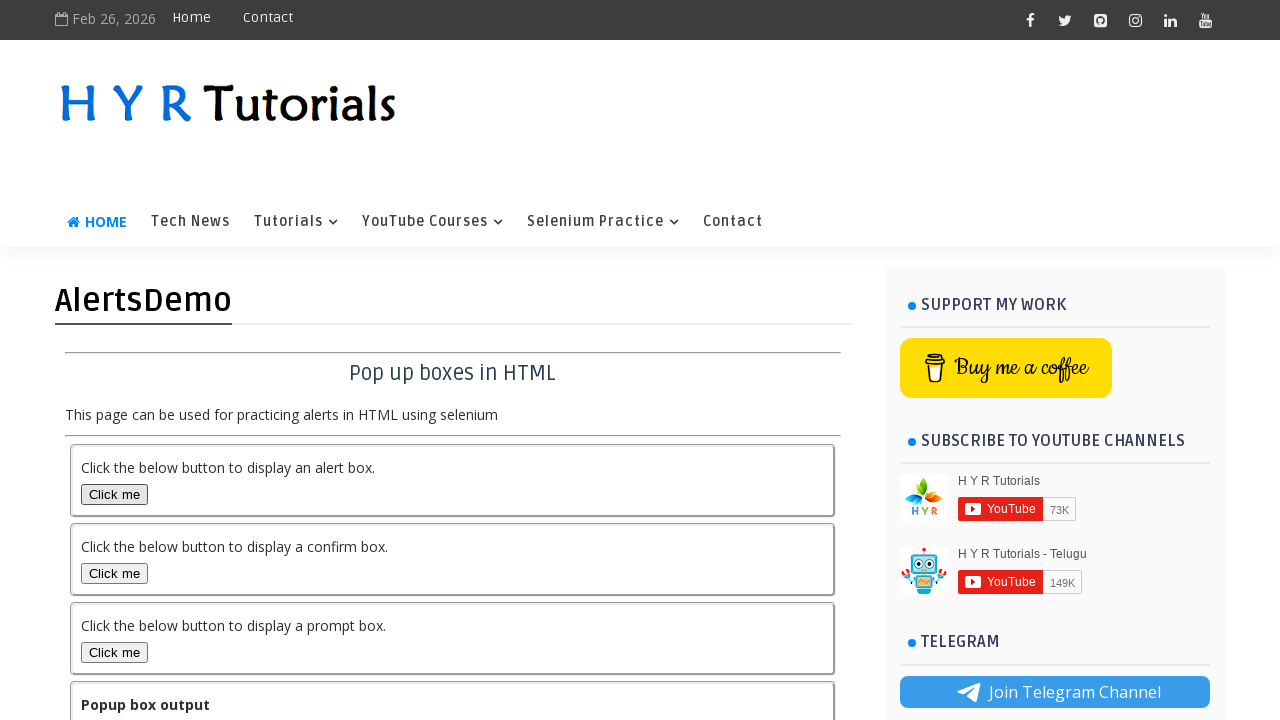

Clicked confirmation box button at (114, 573) on #confirmBox
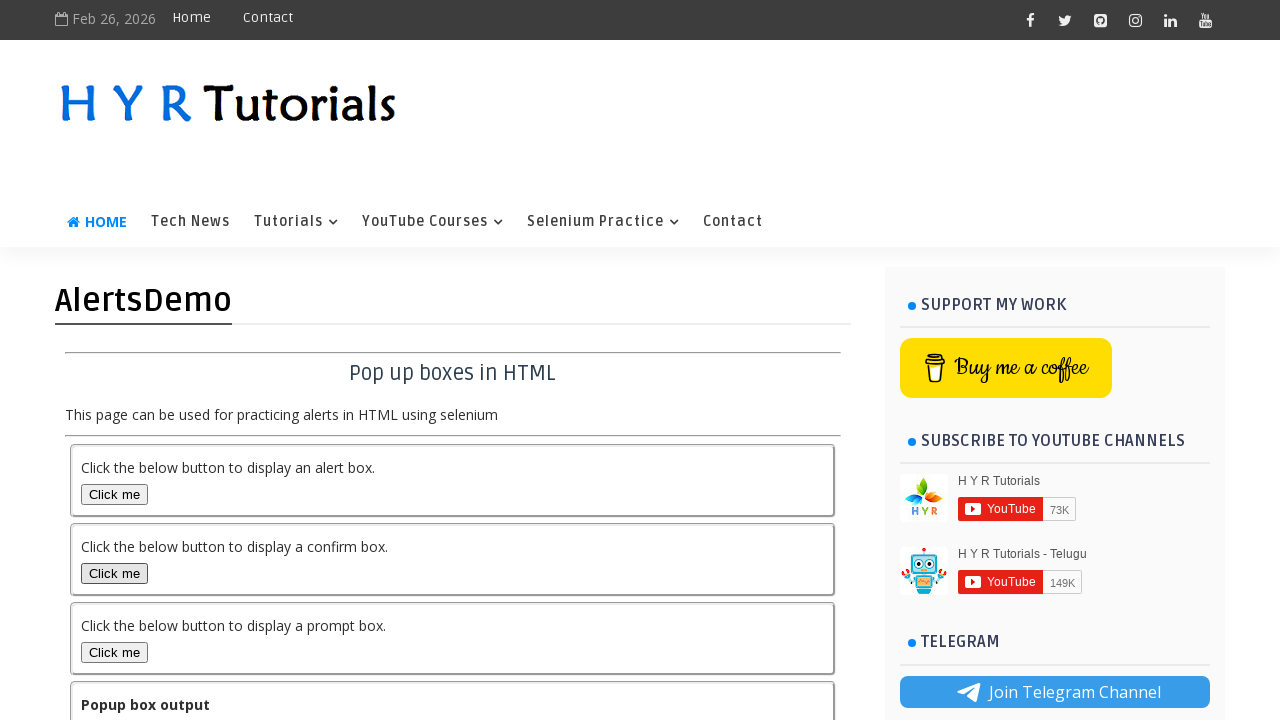

Set up dialog handler to dismiss confirmation dialog
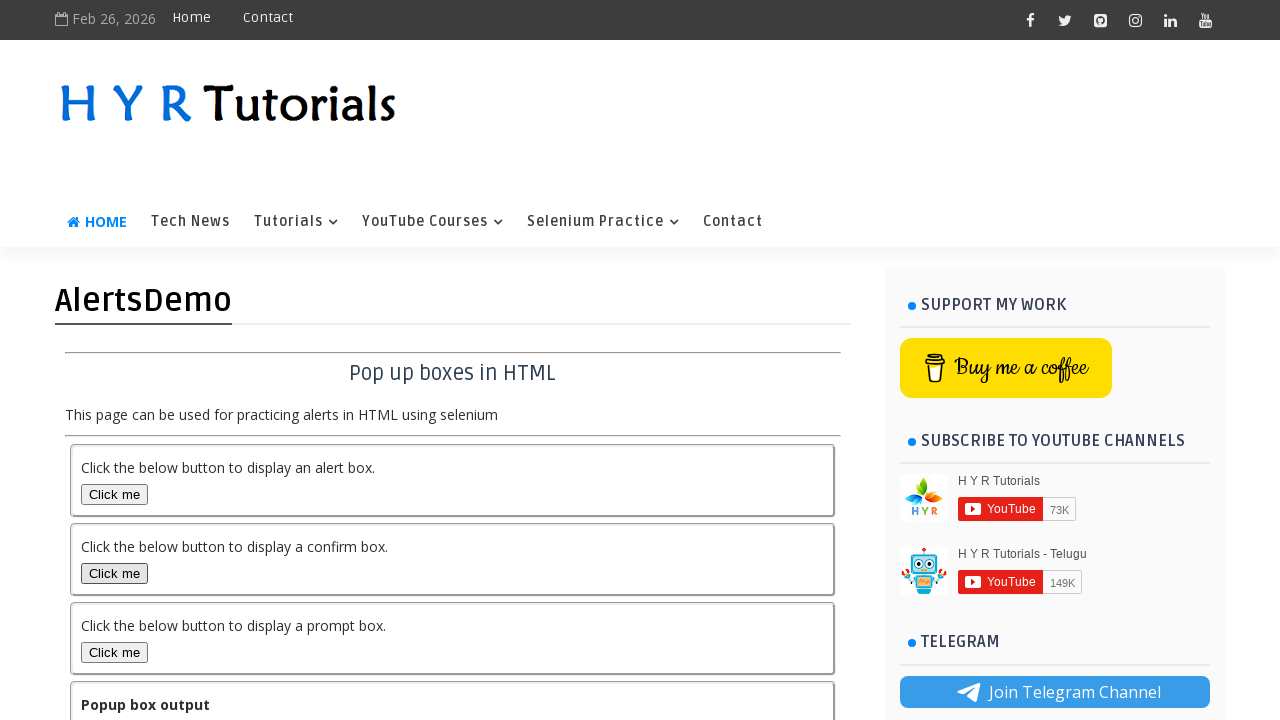

Clicked prompt box button at (114, 652) on #promptBox
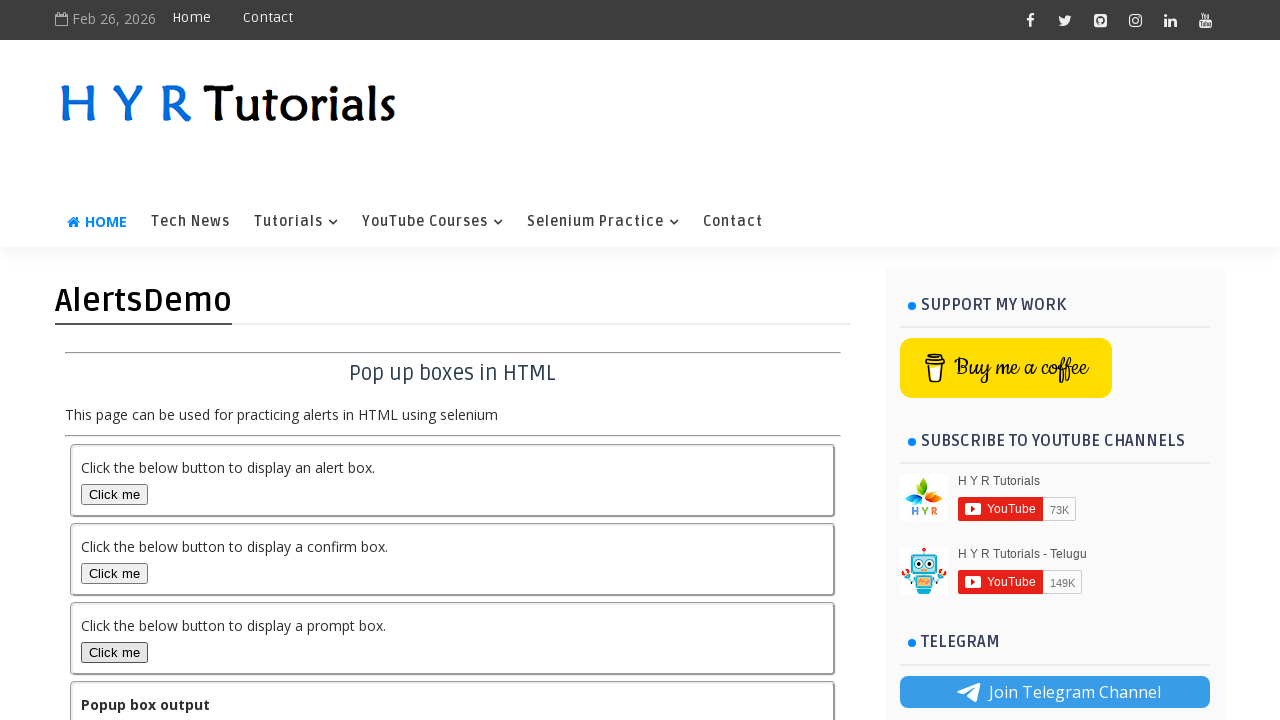

Set up dialog handler to enter 'Homework is important' in prompt and accept
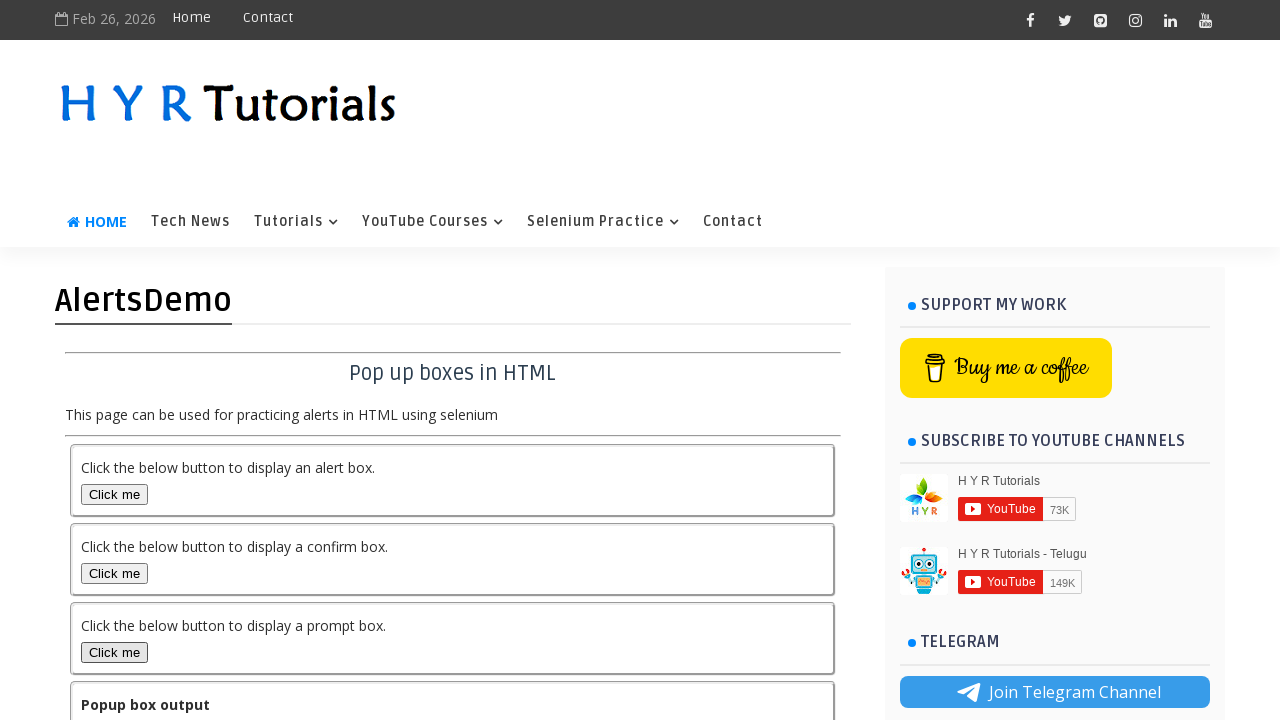

Output message element loaded successfully
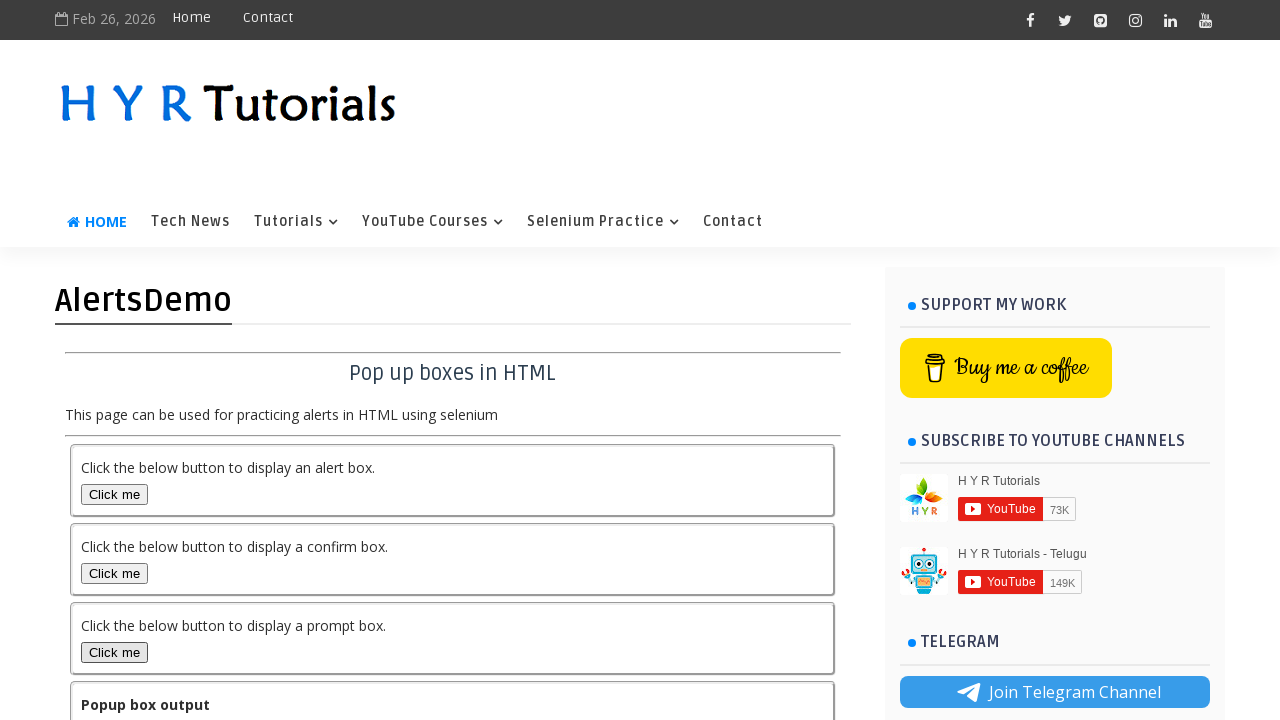

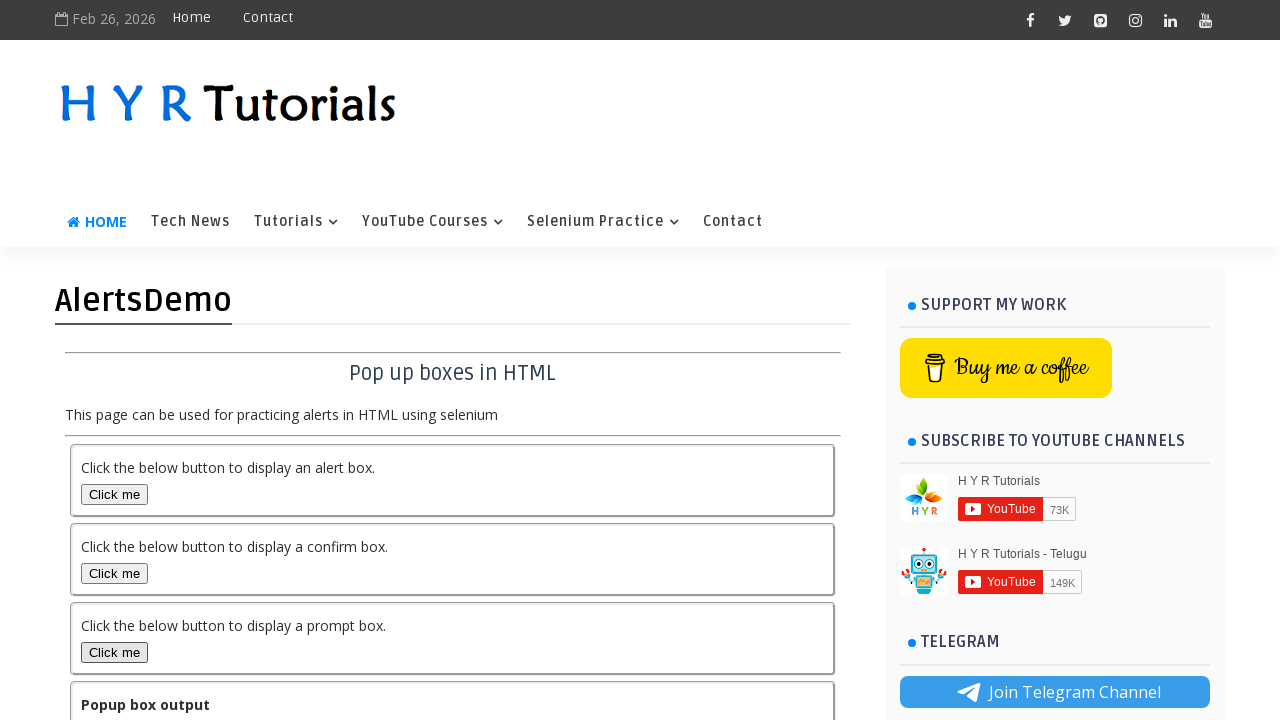